Demonstrates click-hold, move, and release mouse button actions for drag operation

Starting URL: https://crossbrowsertesting.github.io/drag-and-drop

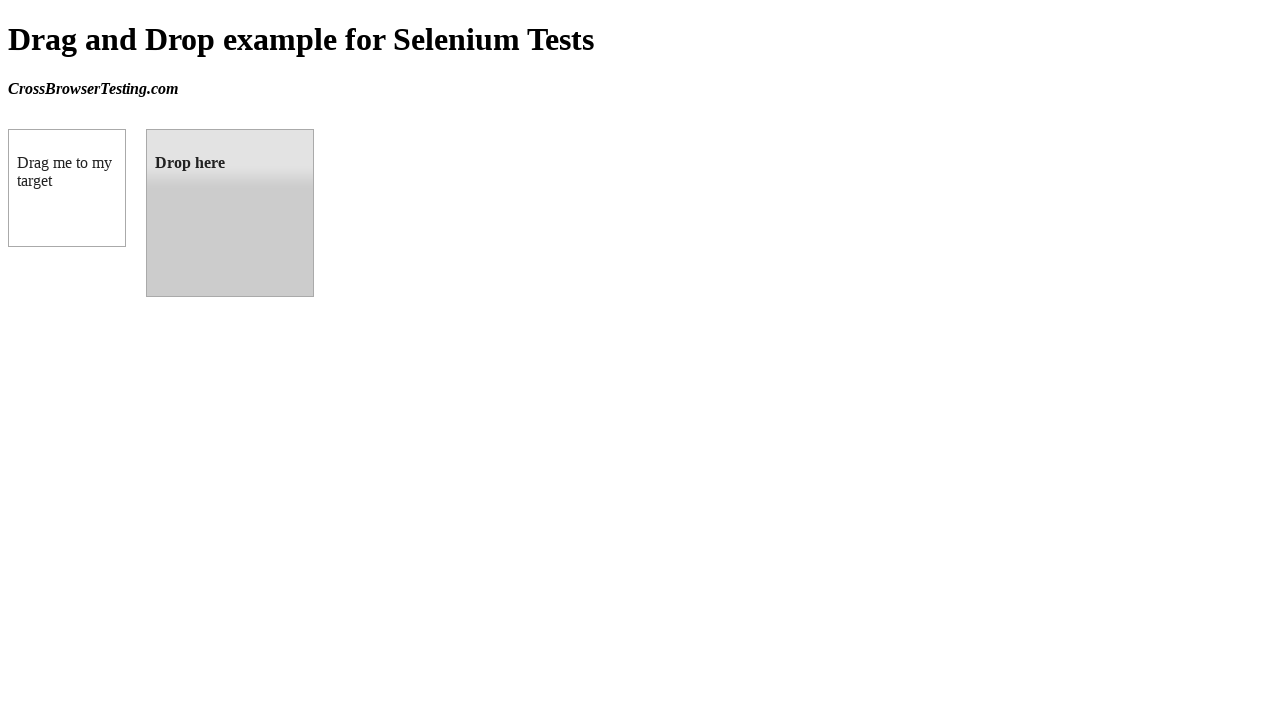

Located draggable source element
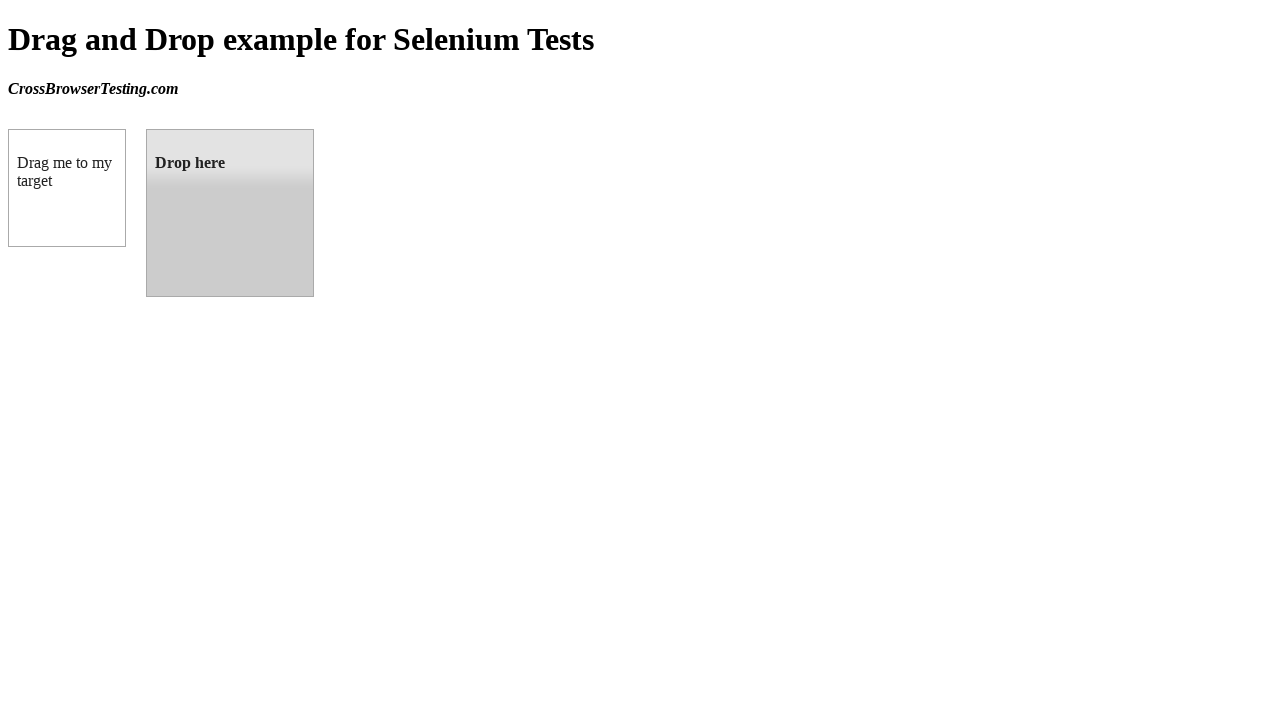

Located droppable target element
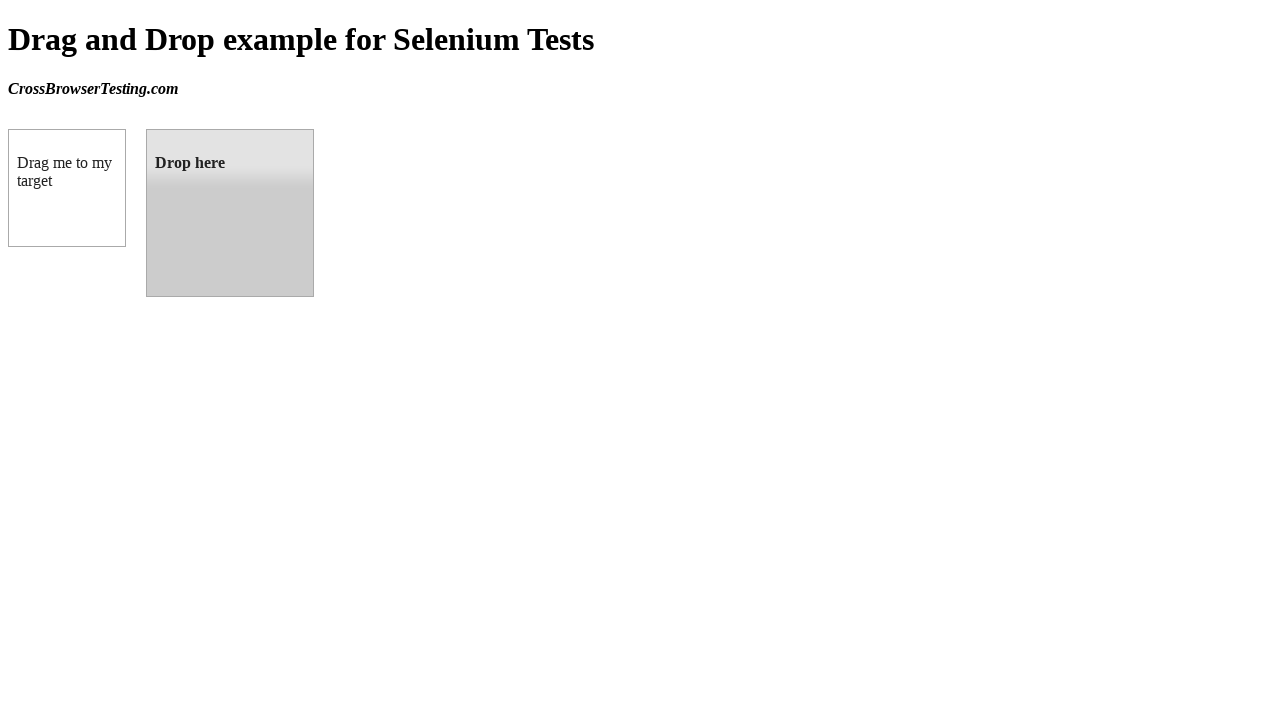

Retrieved bounding box of source element
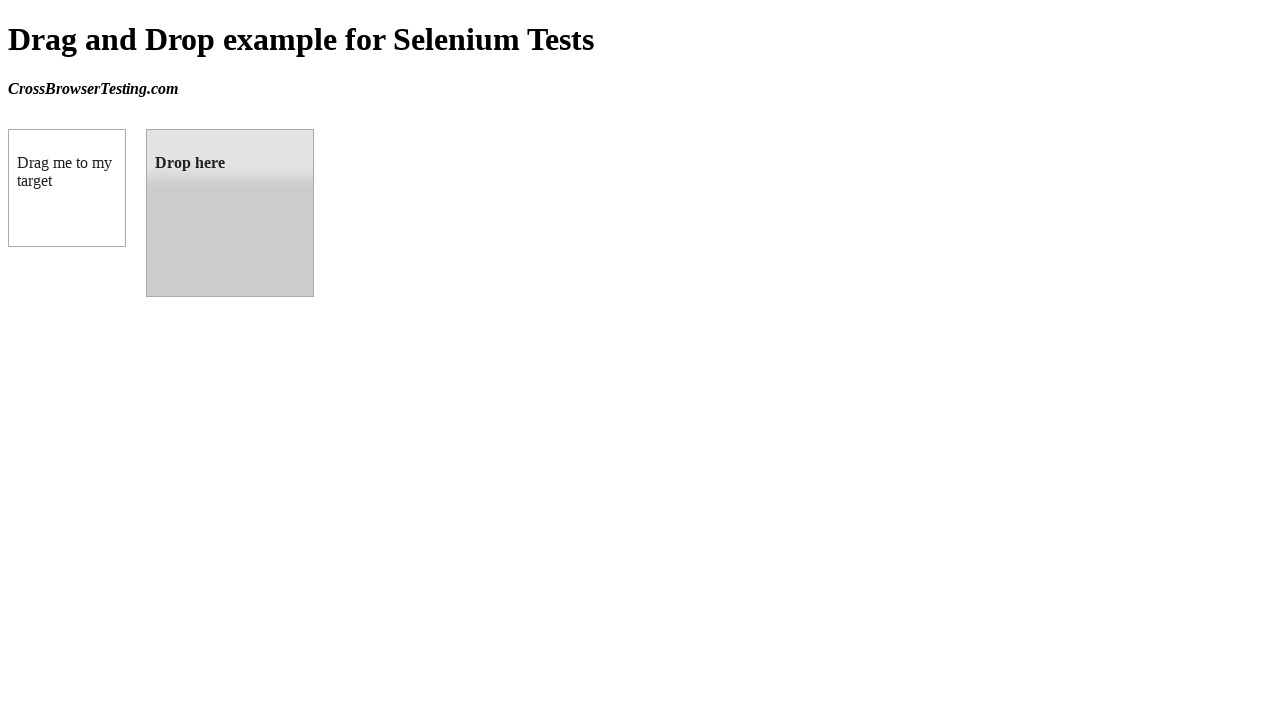

Retrieved bounding box of target element
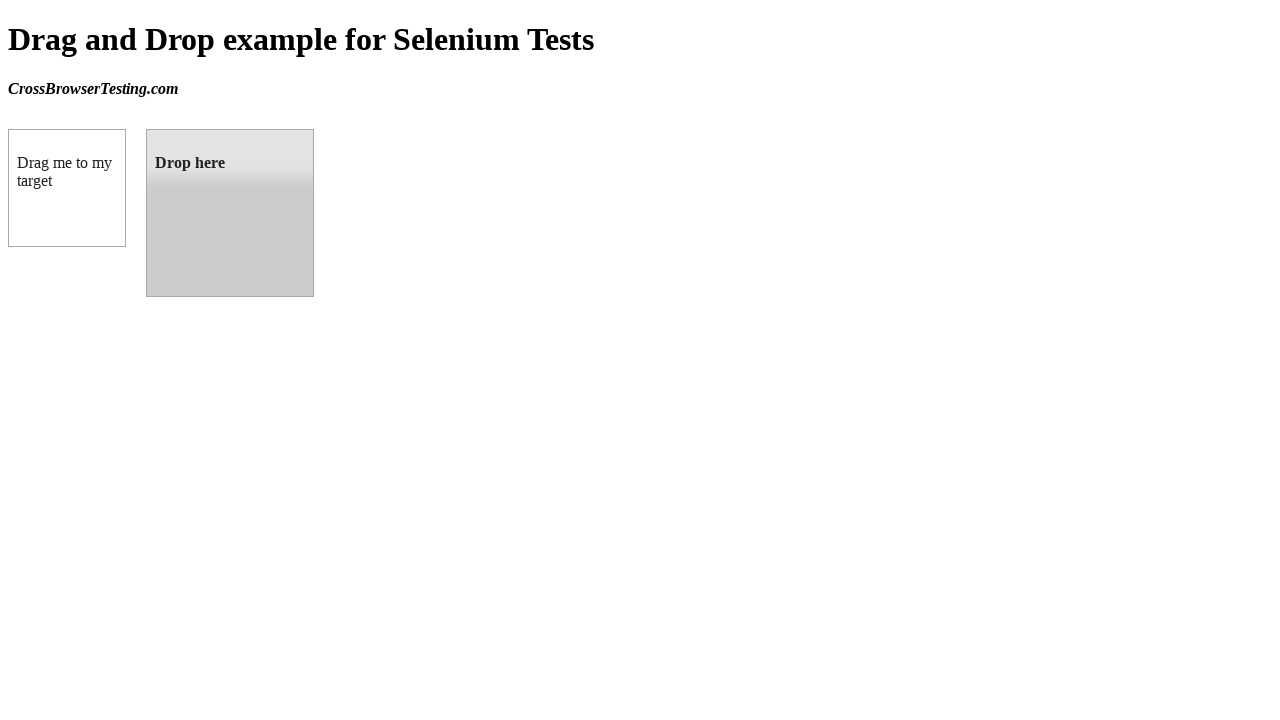

Moved mouse to center of draggable element at (67, 188)
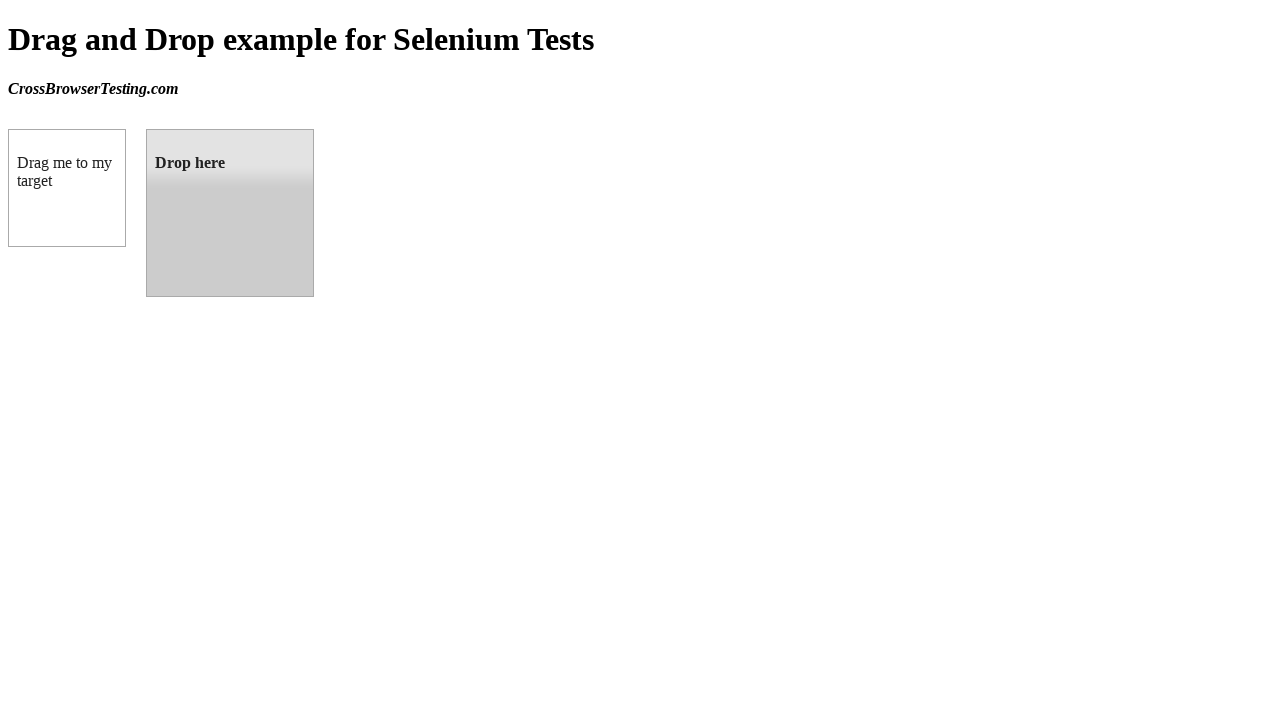

Pressed and held mouse button on source element at (67, 188)
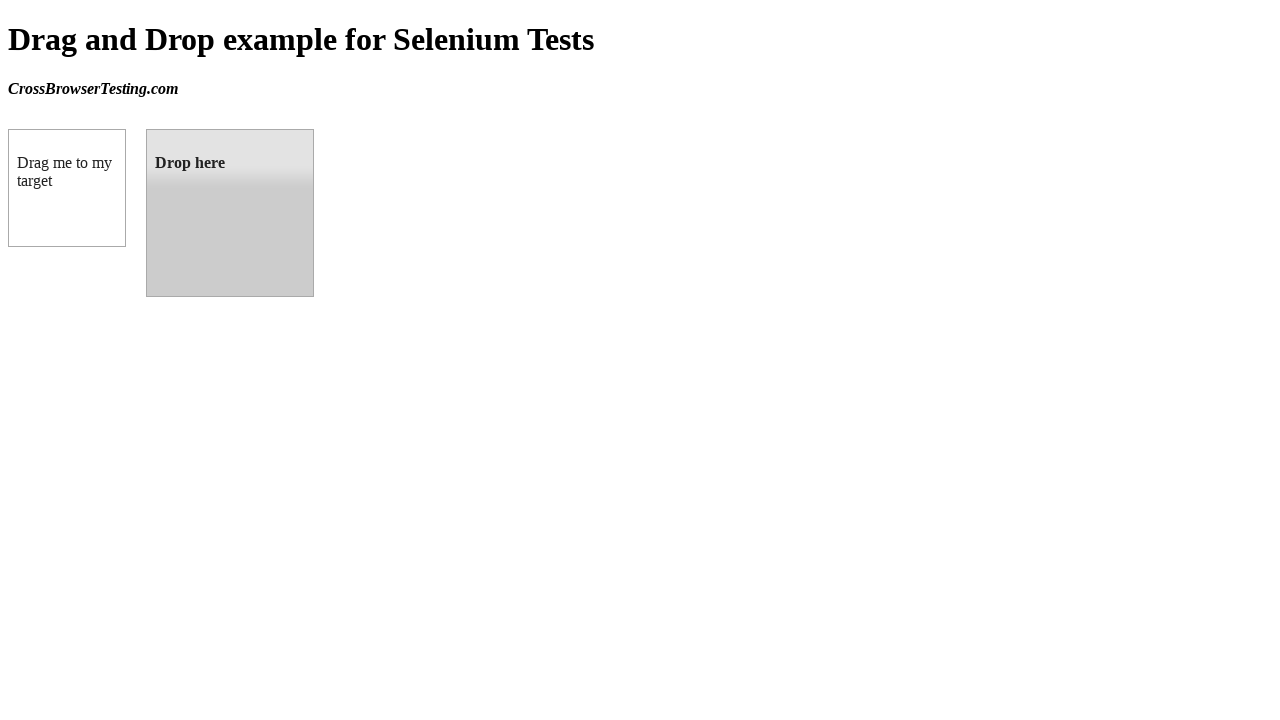

Dragged mouse to center of droppable target element at (230, 213)
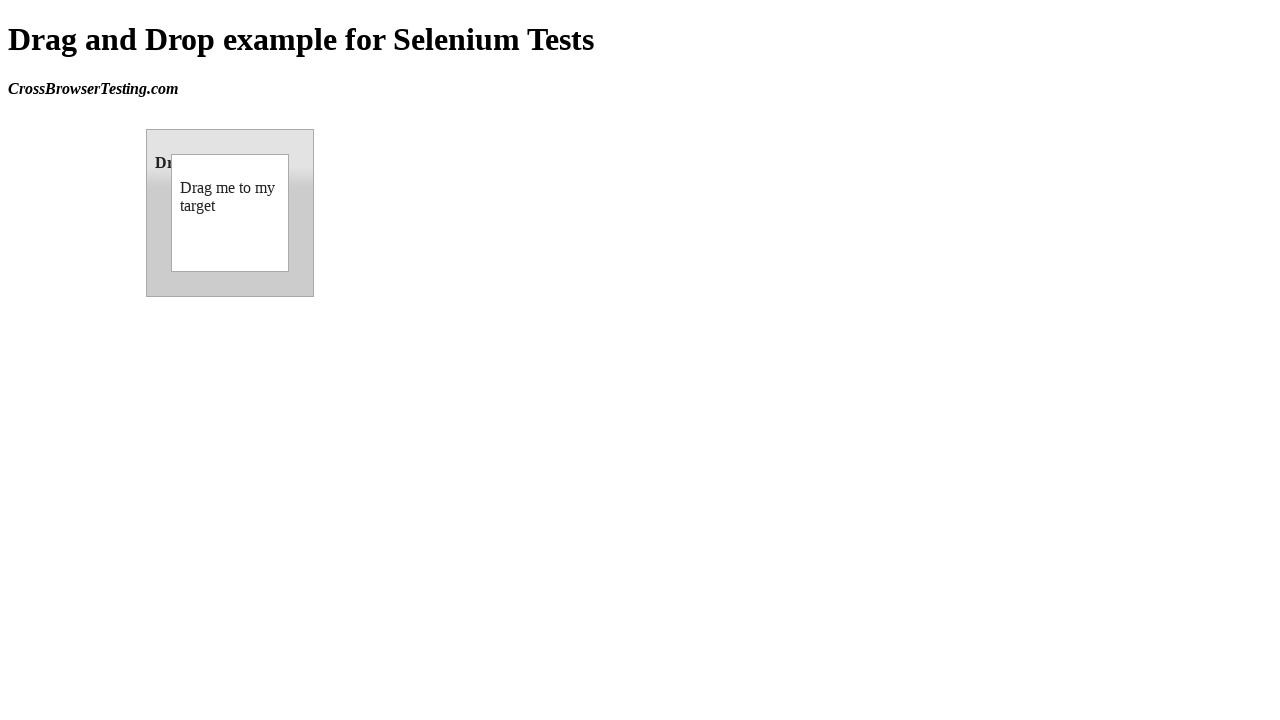

Released mouse button to complete drag and drop operation at (230, 213)
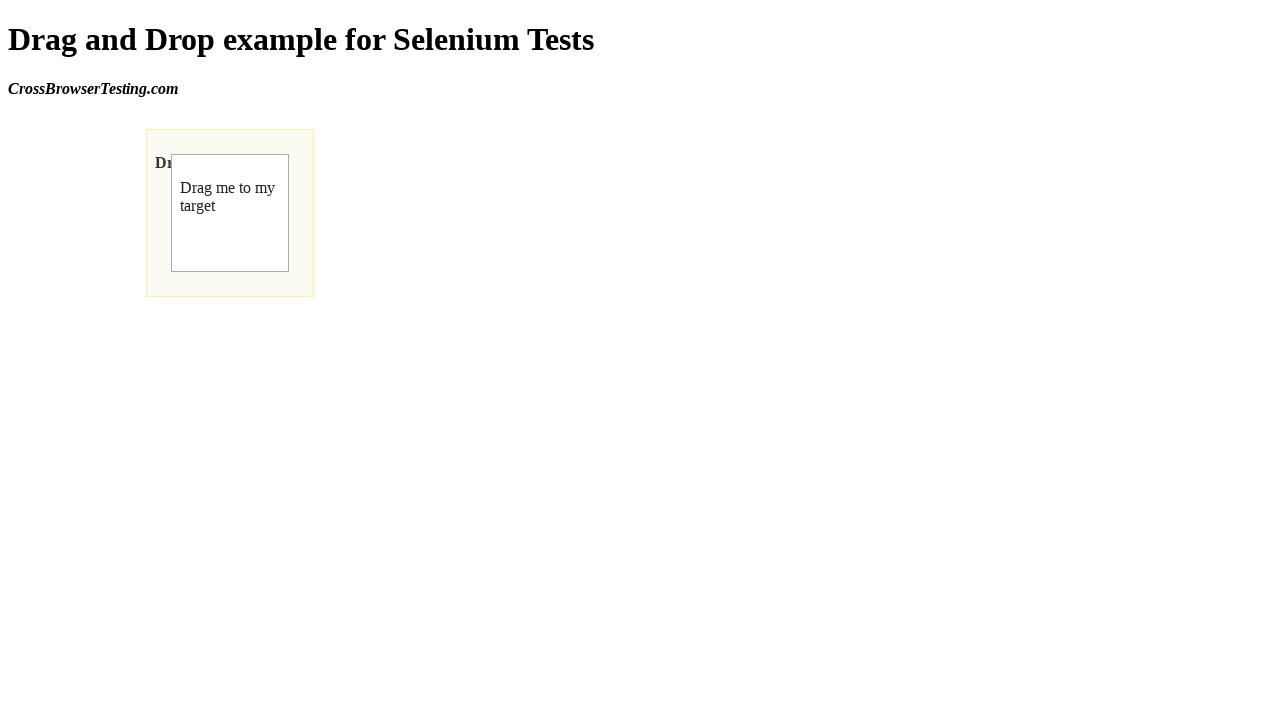

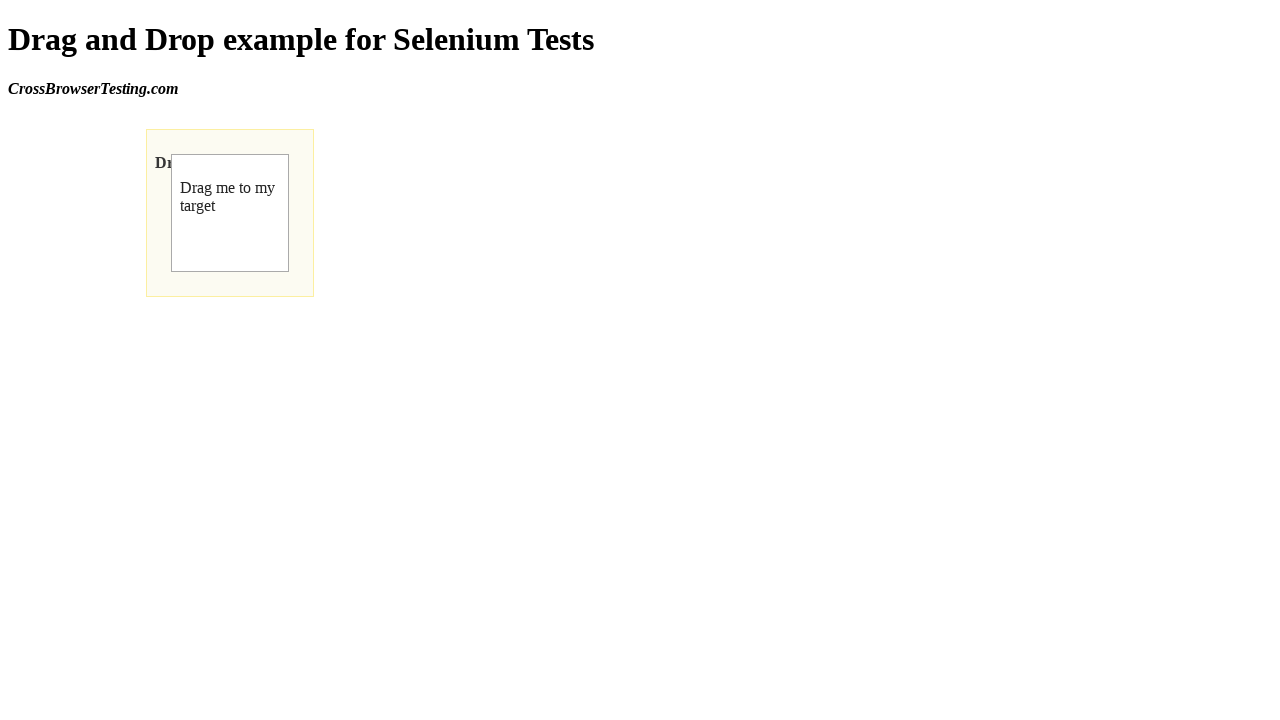